Tests dismissing a modal advertisement by clicking the close button in the modal footer

Starting URL: http://the-internet.herokuapp.com/entry_ad

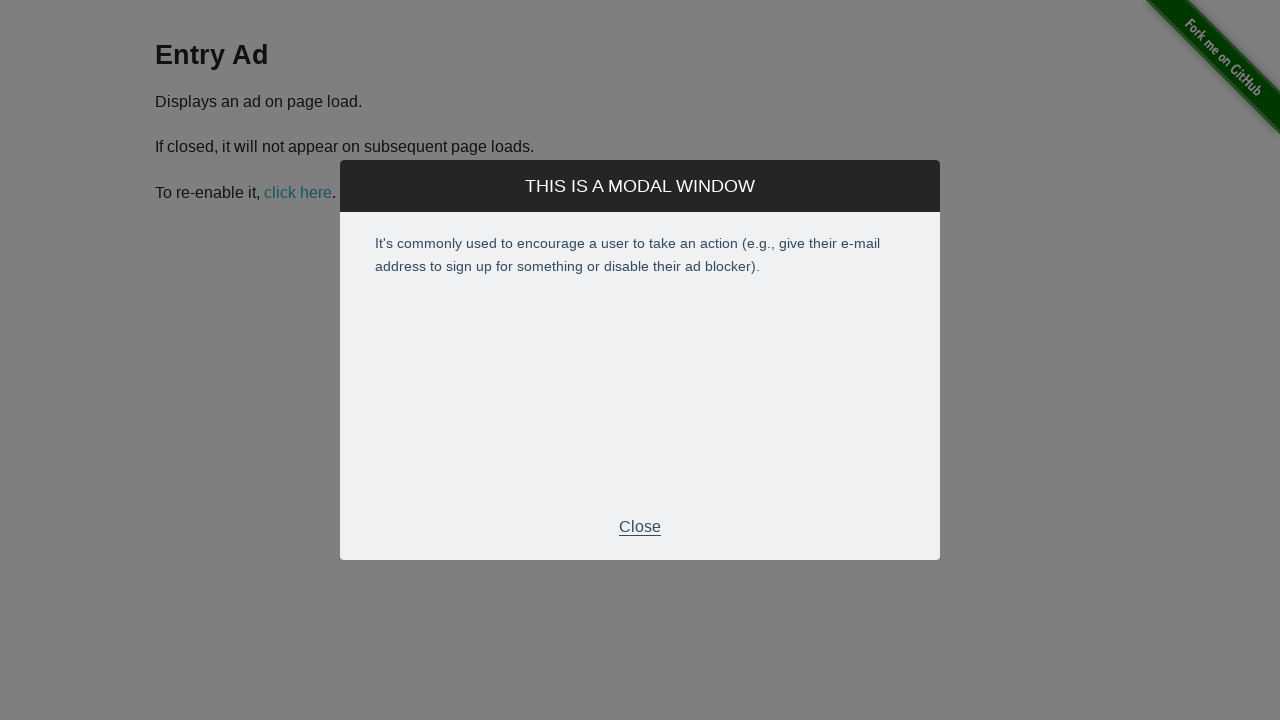

Waited for modal advertisement to appear
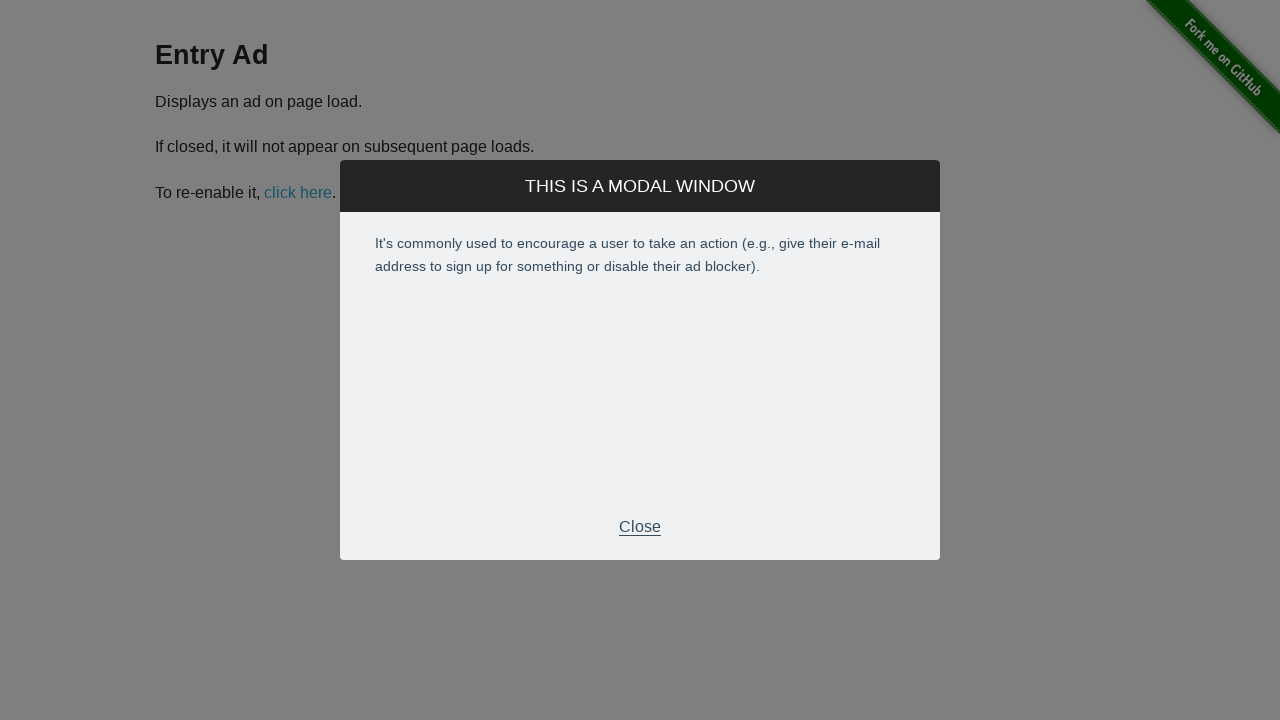

Clicked close button in modal footer to dismiss advertisement at (640, 527) on .modal-footer > p
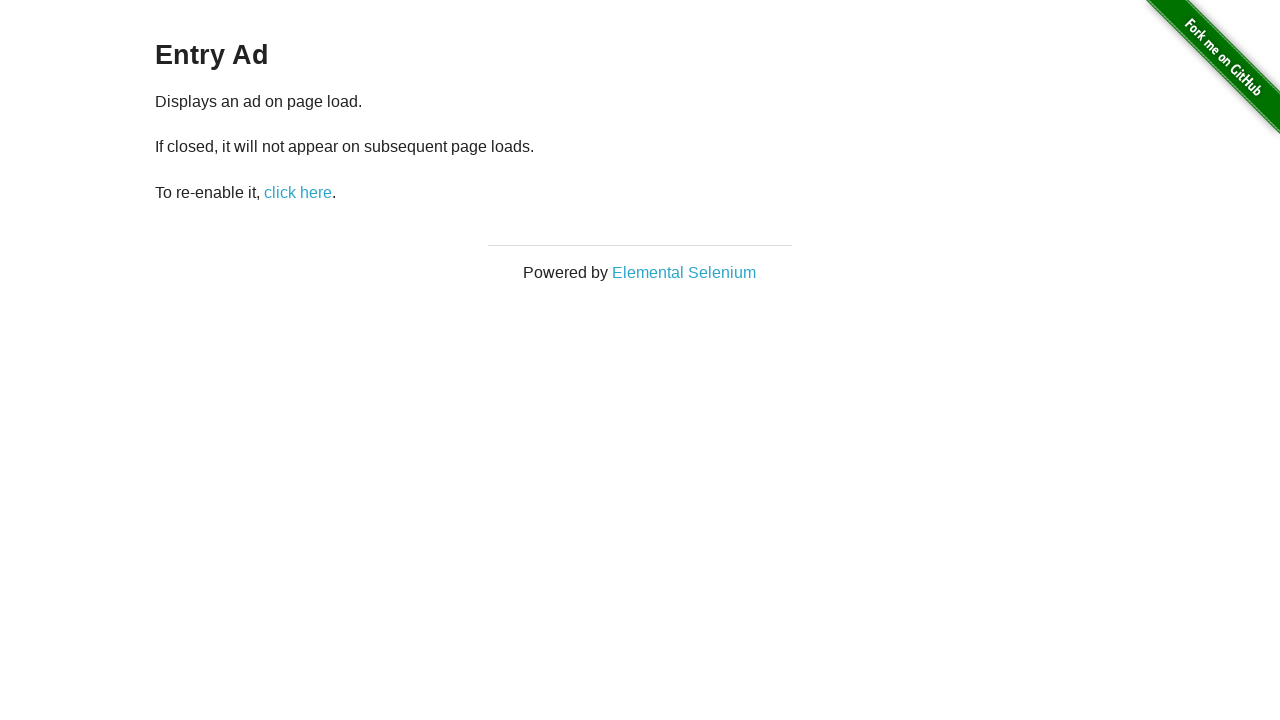

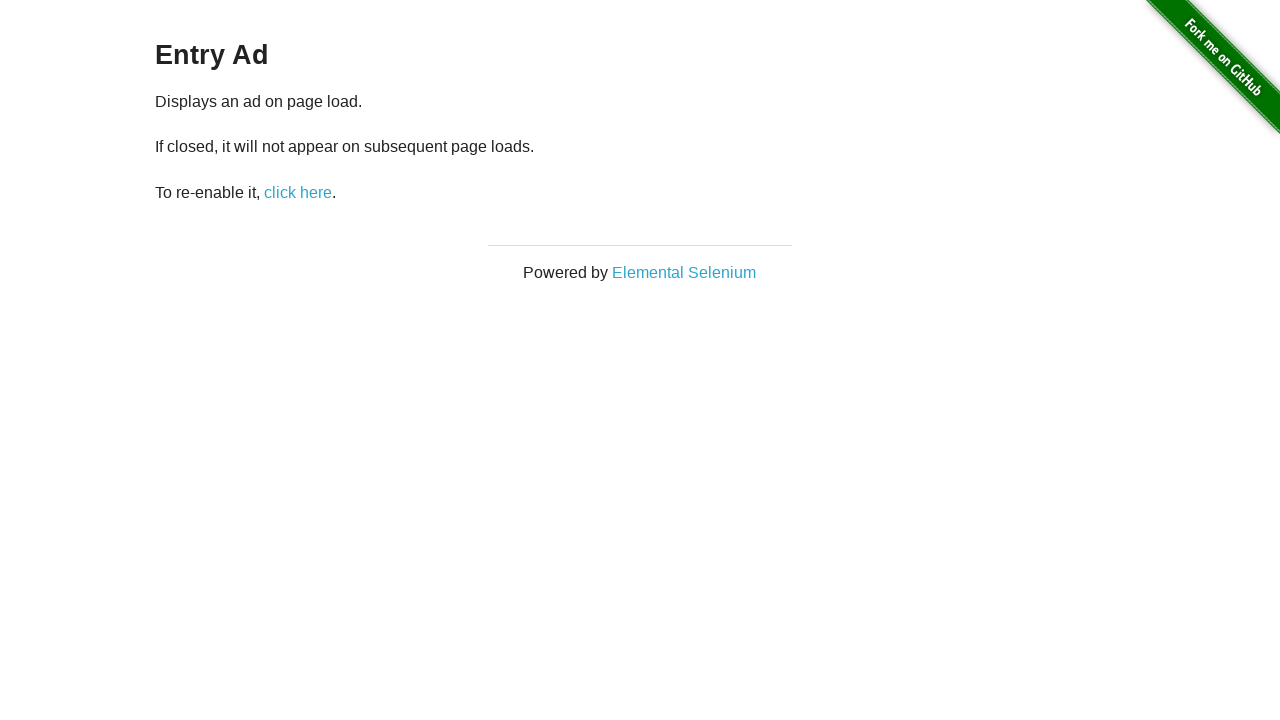